Tests horizontal slider functionality by dragging the range input slider

Starting URL: https://the-internet.herokuapp.com/horizontal_slider

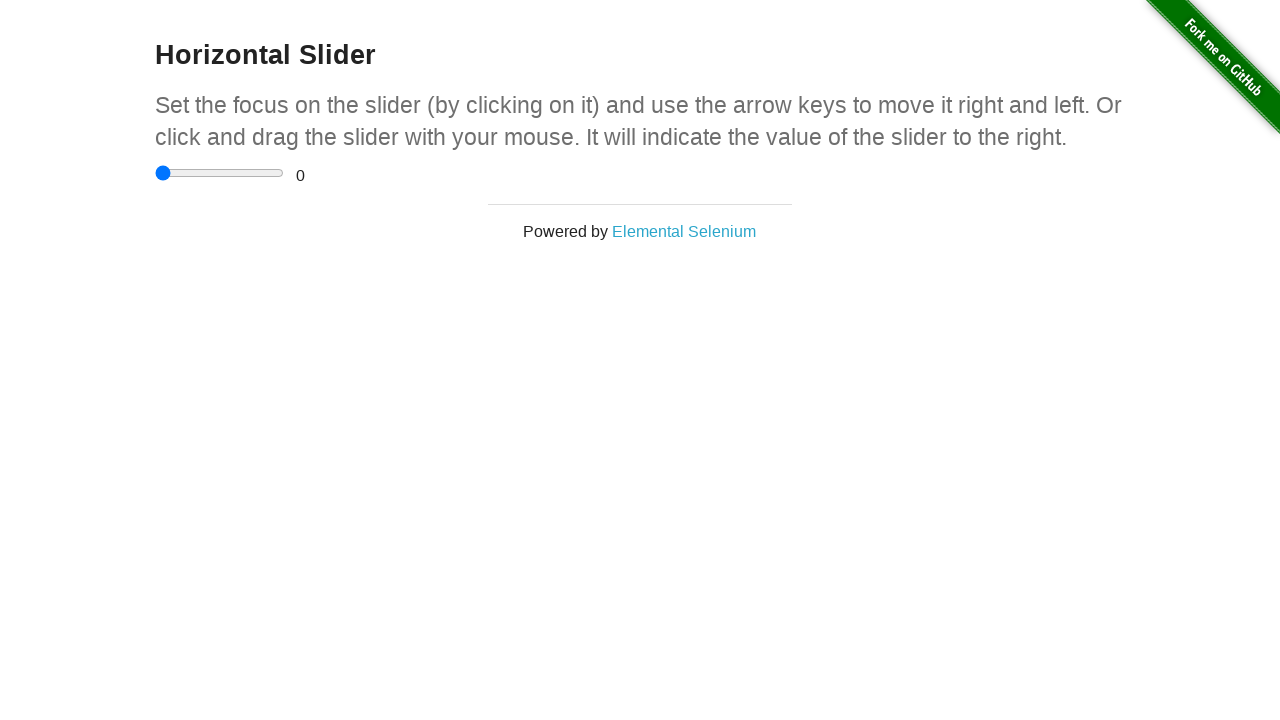

Navigated to horizontal slider test site
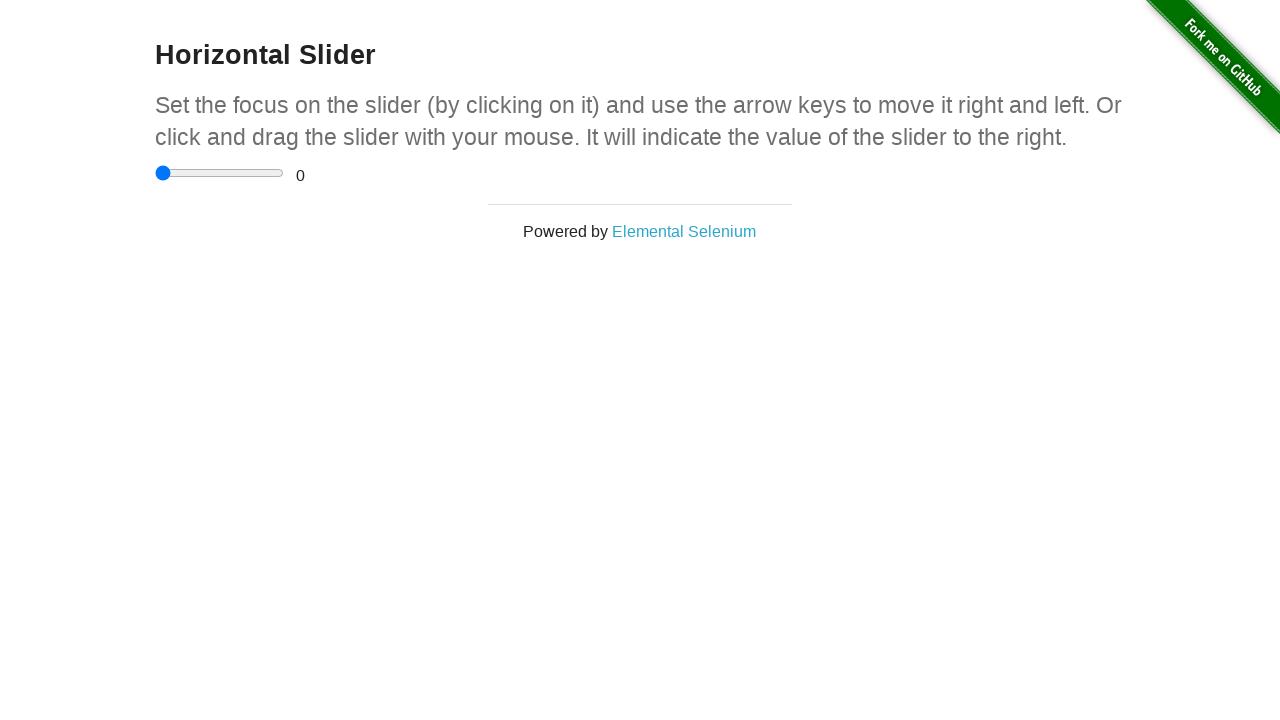

Located the range input slider element
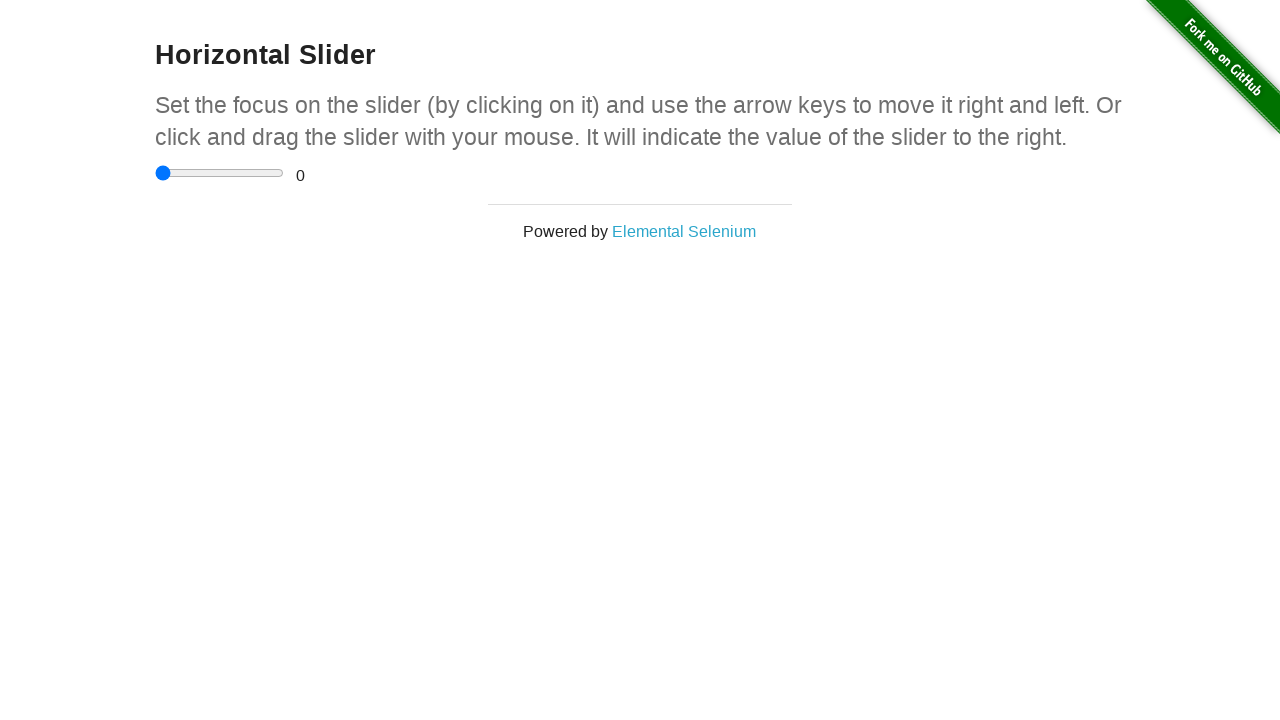

Retrieved bounding box coordinates of the slider
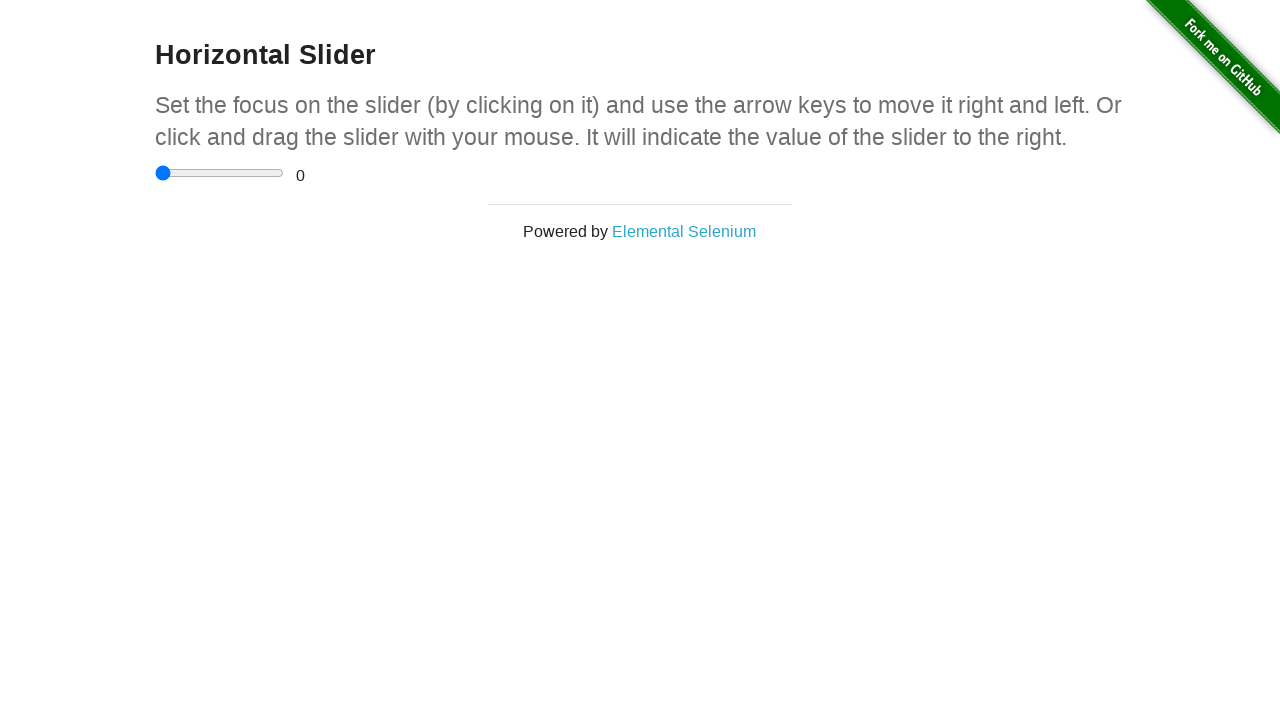

Moved mouse to center of slider at (220, 173)
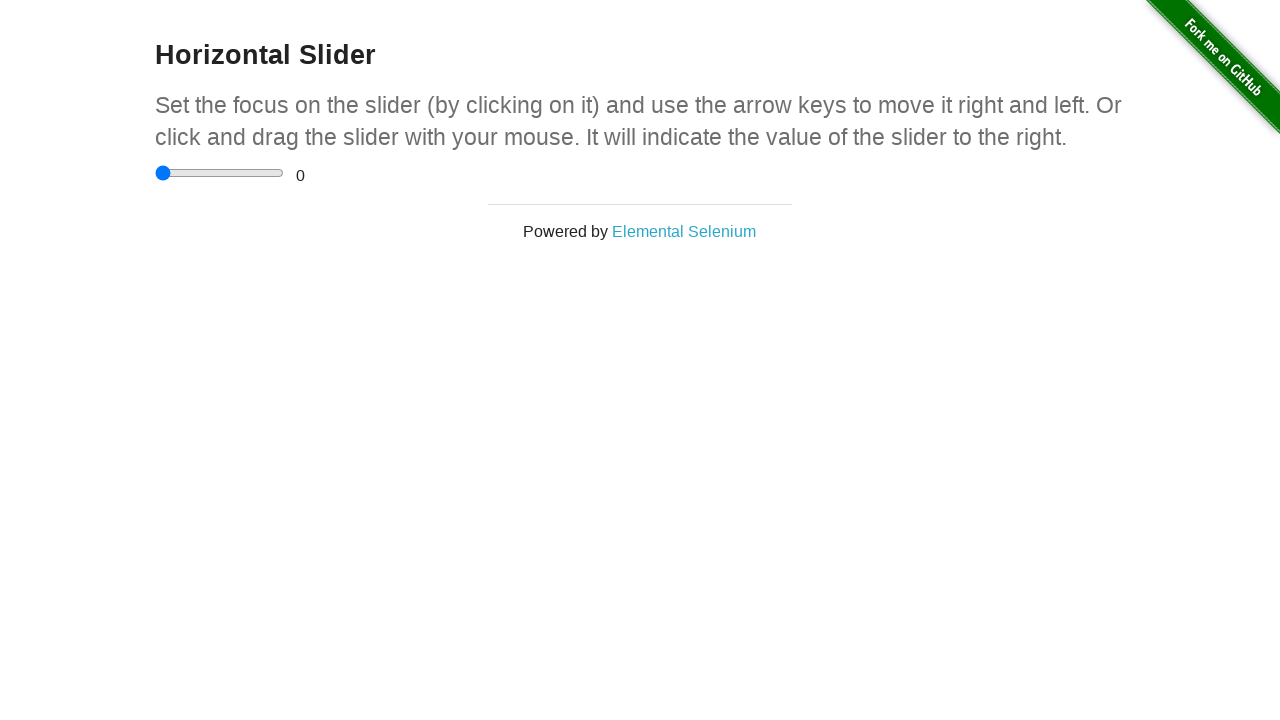

Pressed mouse button down on slider at (220, 173)
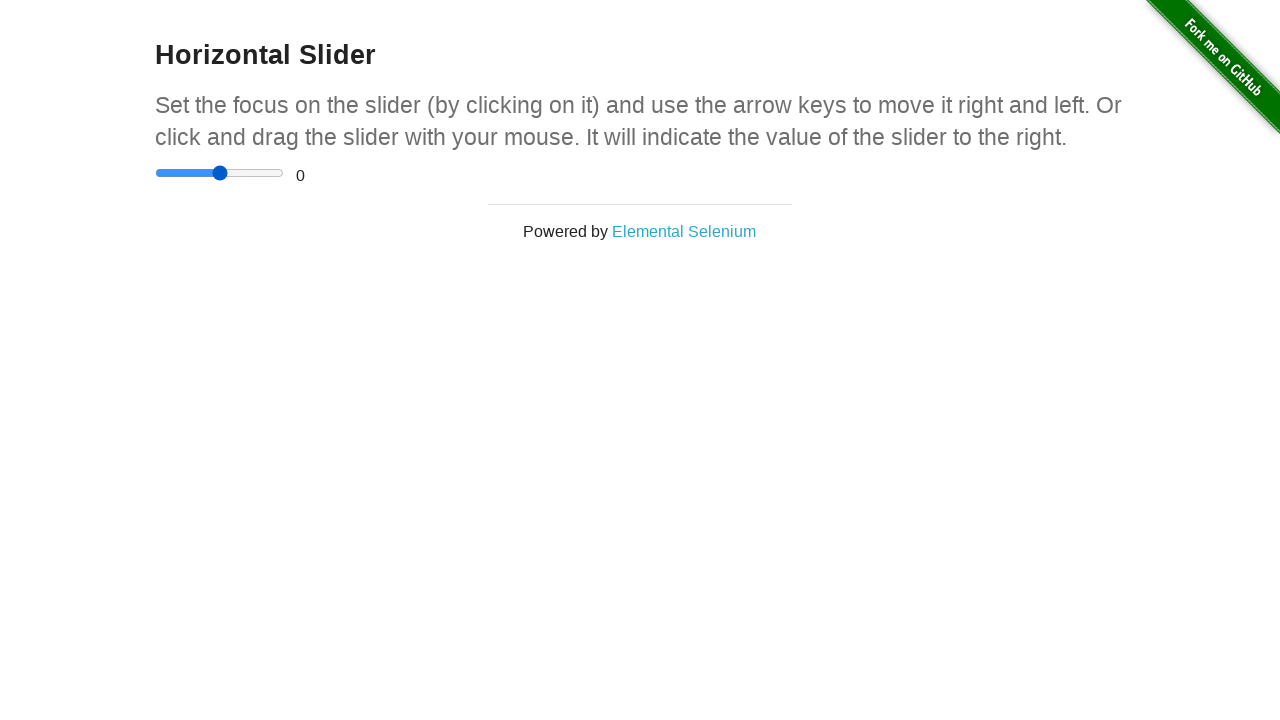

Dragged slider 10 pixels to the right at (230, 173)
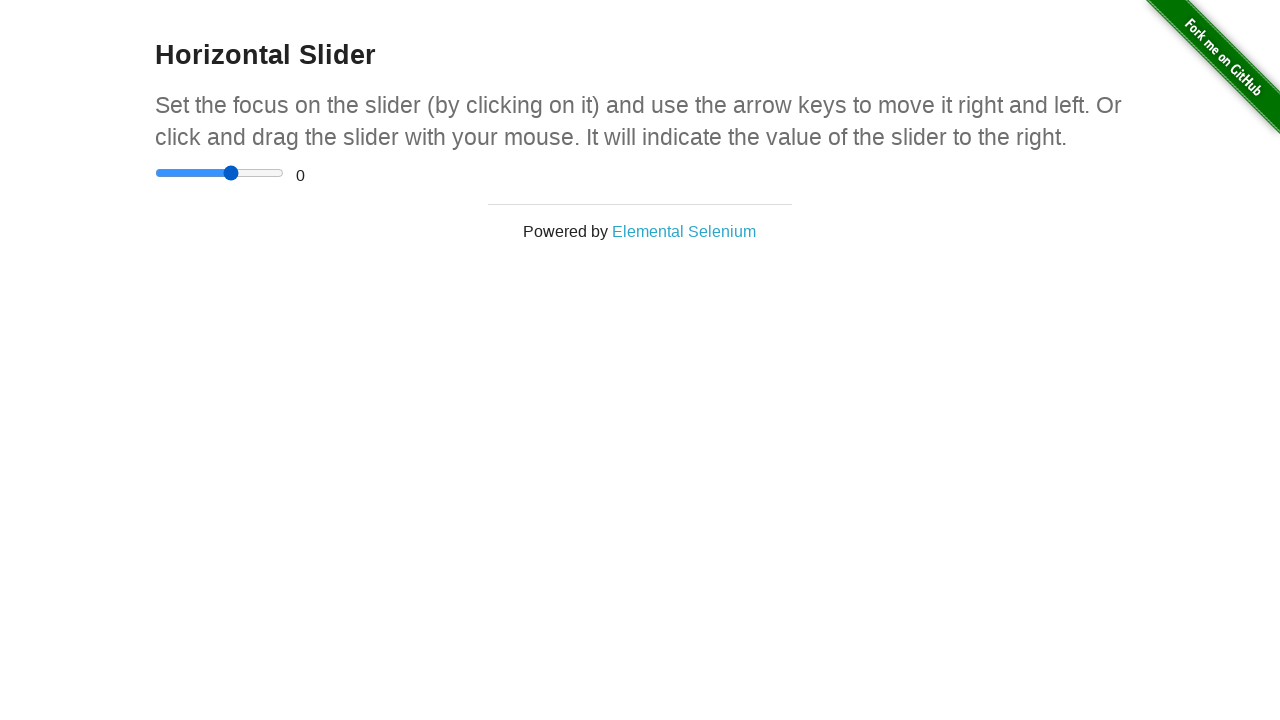

Released mouse button to complete slider drag at (230, 173)
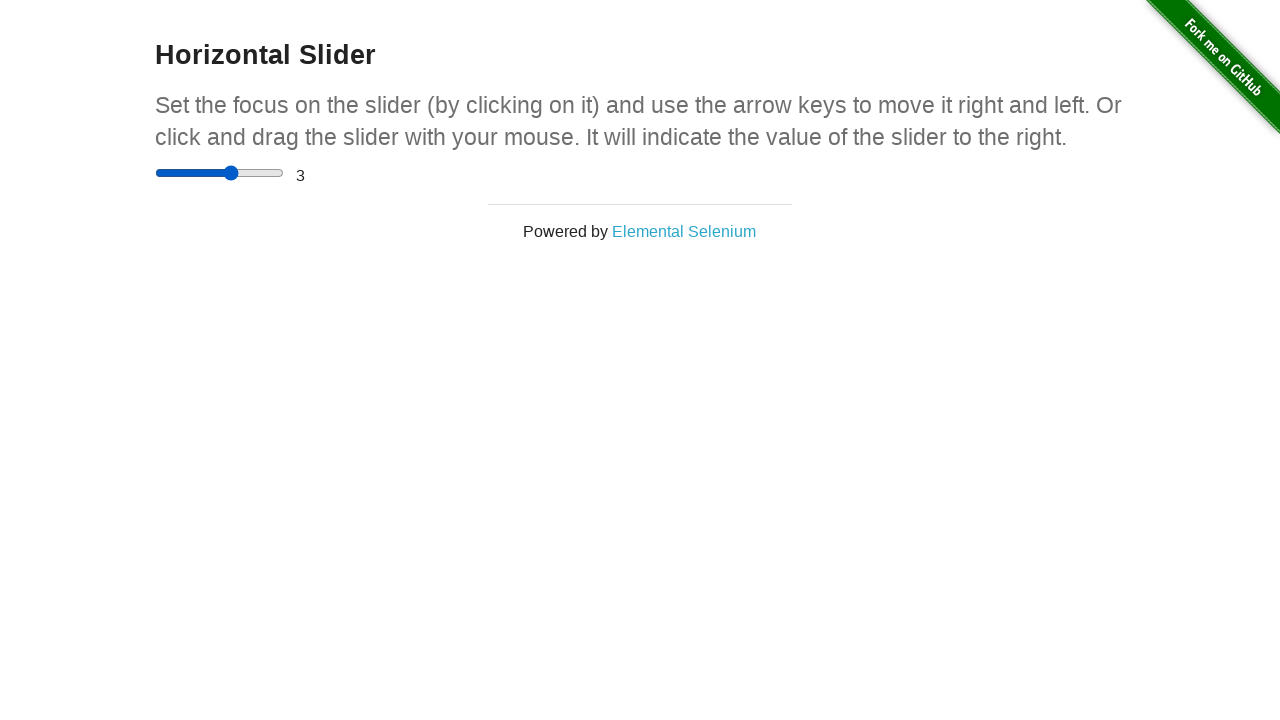

Waited for range value element to be visible
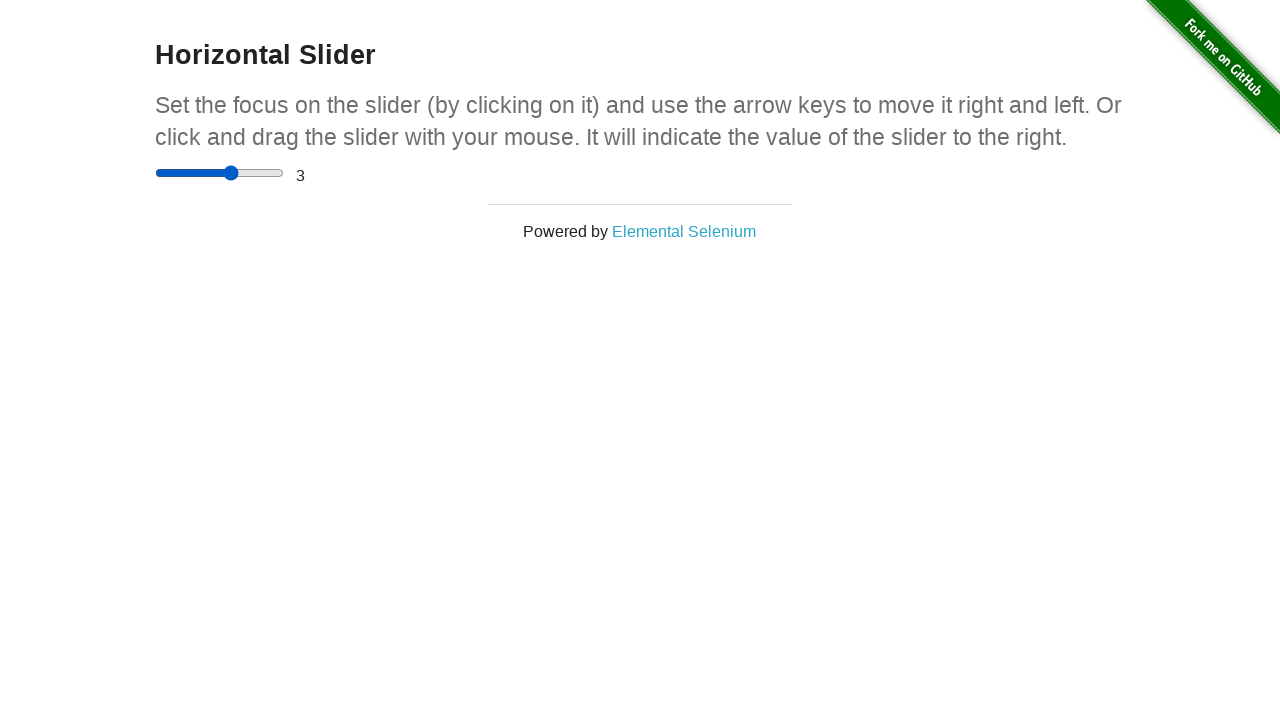

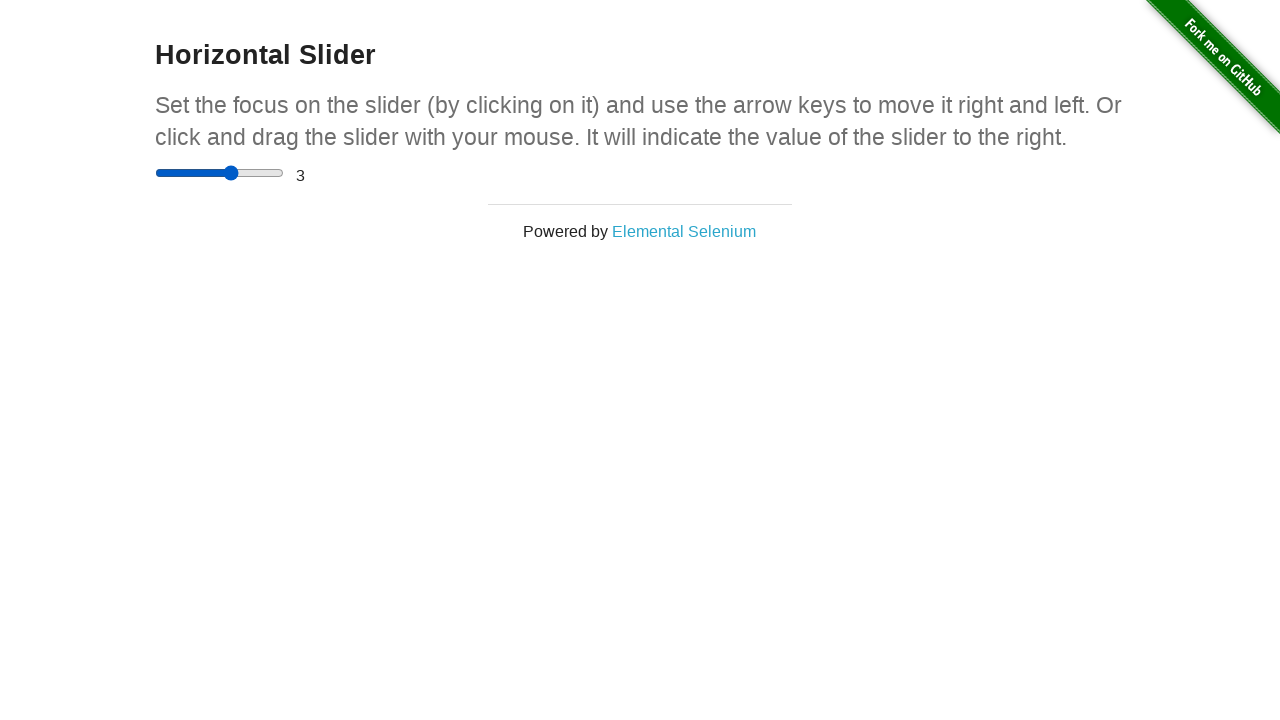